Tests interaction with an SVG map of India by locating all state path elements and clicking on the Delhi region

Starting URL: https://www.amcharts.com/svg-maps/?map=india

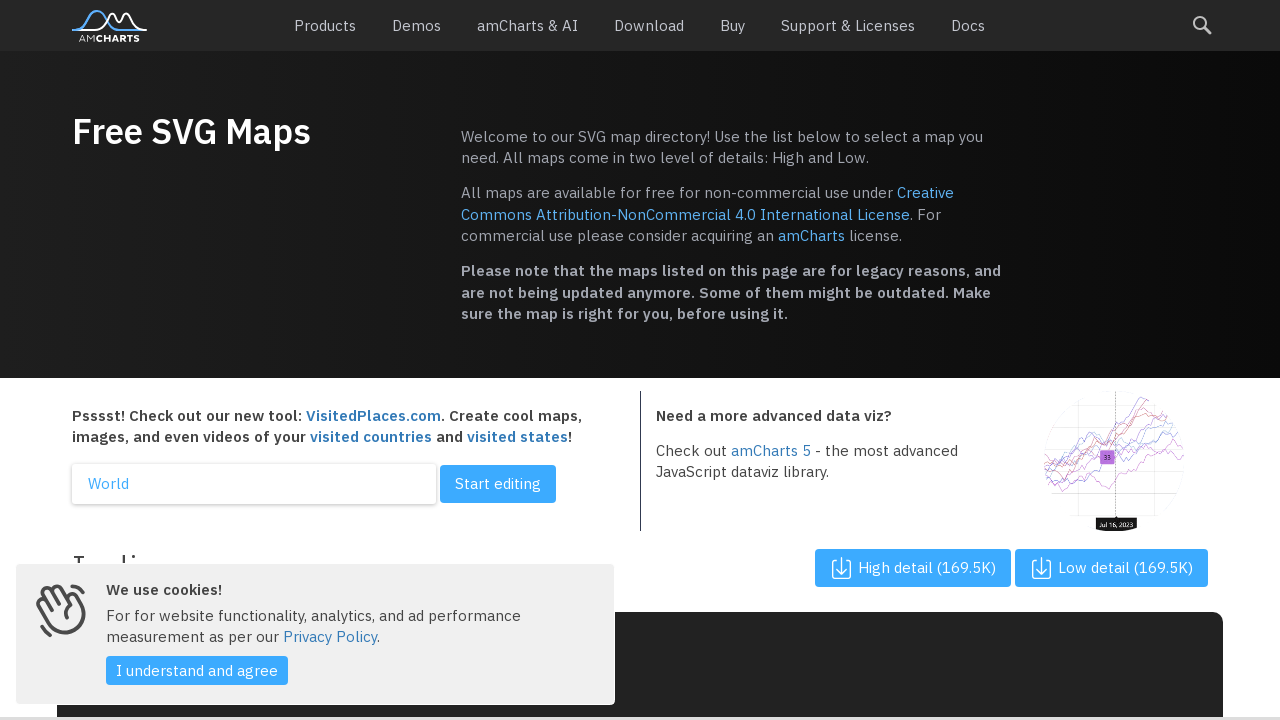

Waited for SVG map to load
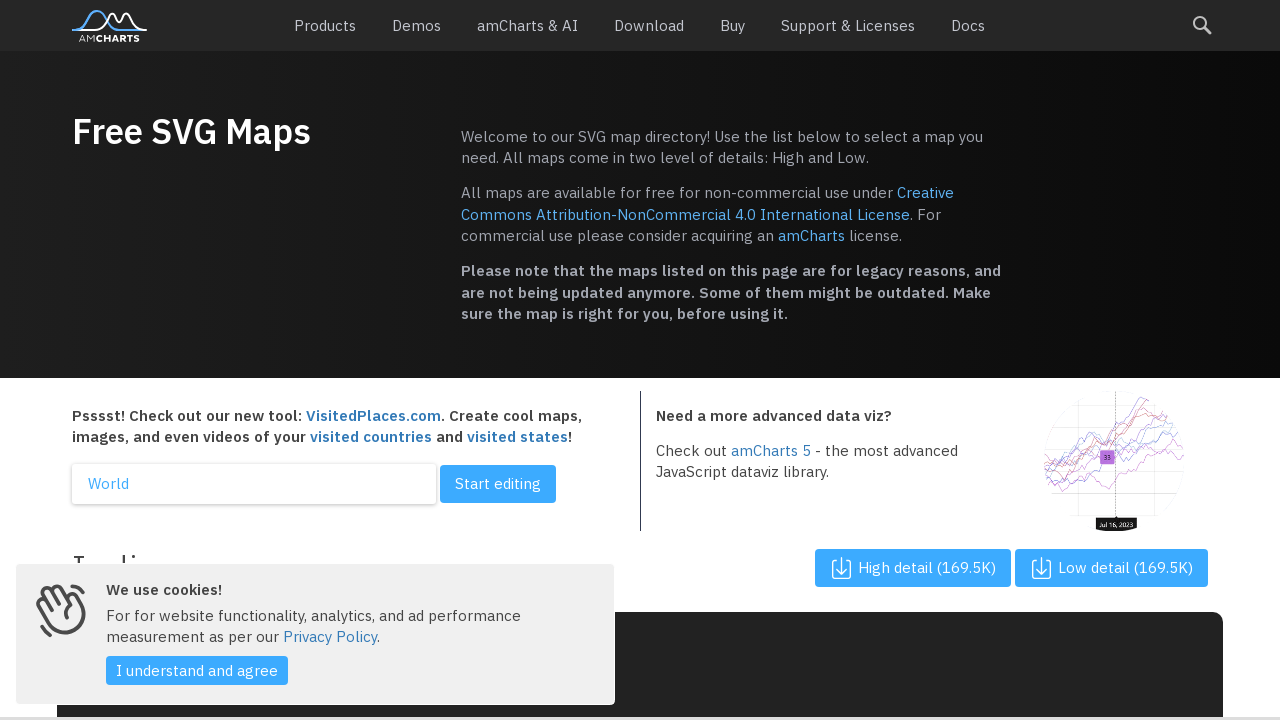

Located all state path elements in the SVG map of India
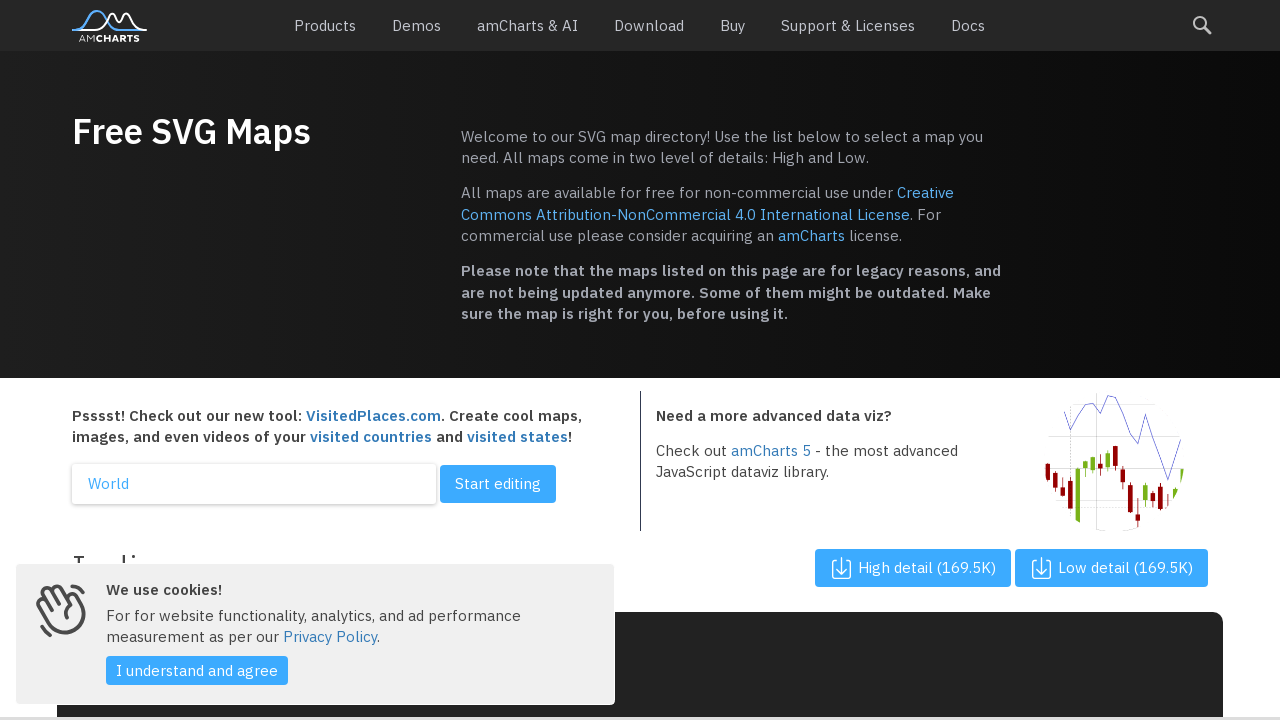

Found 0 state path elements
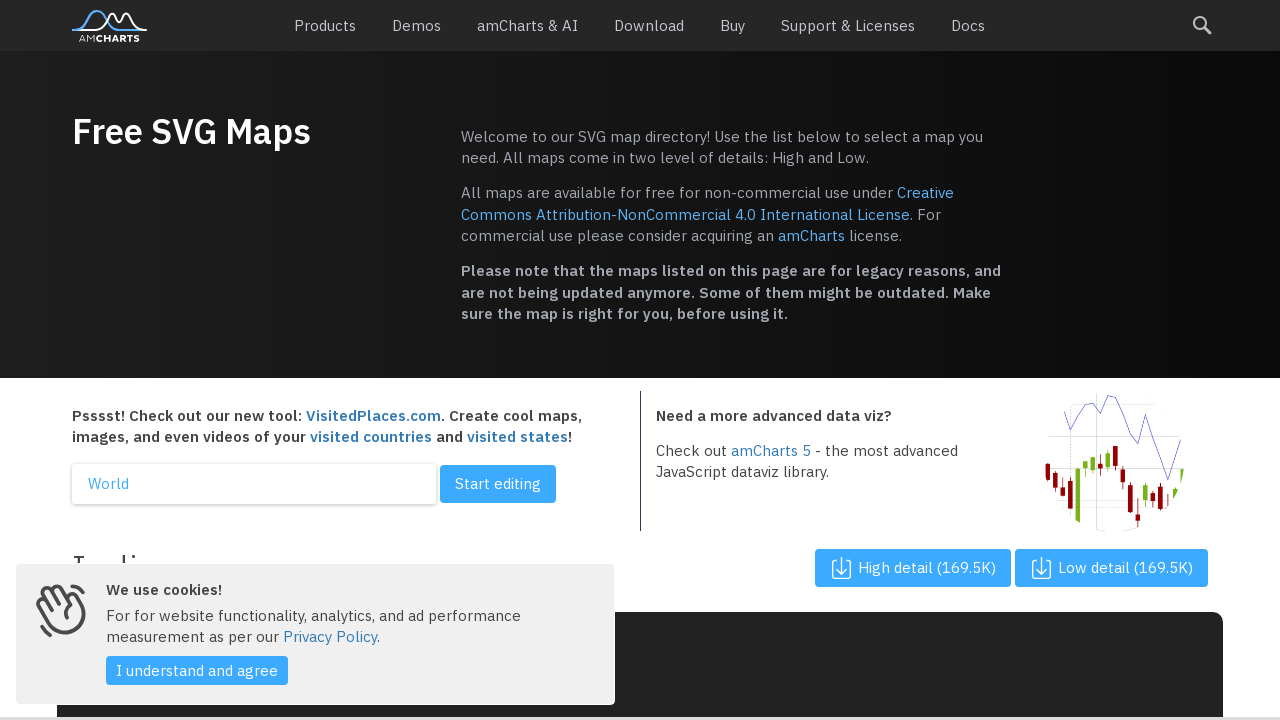

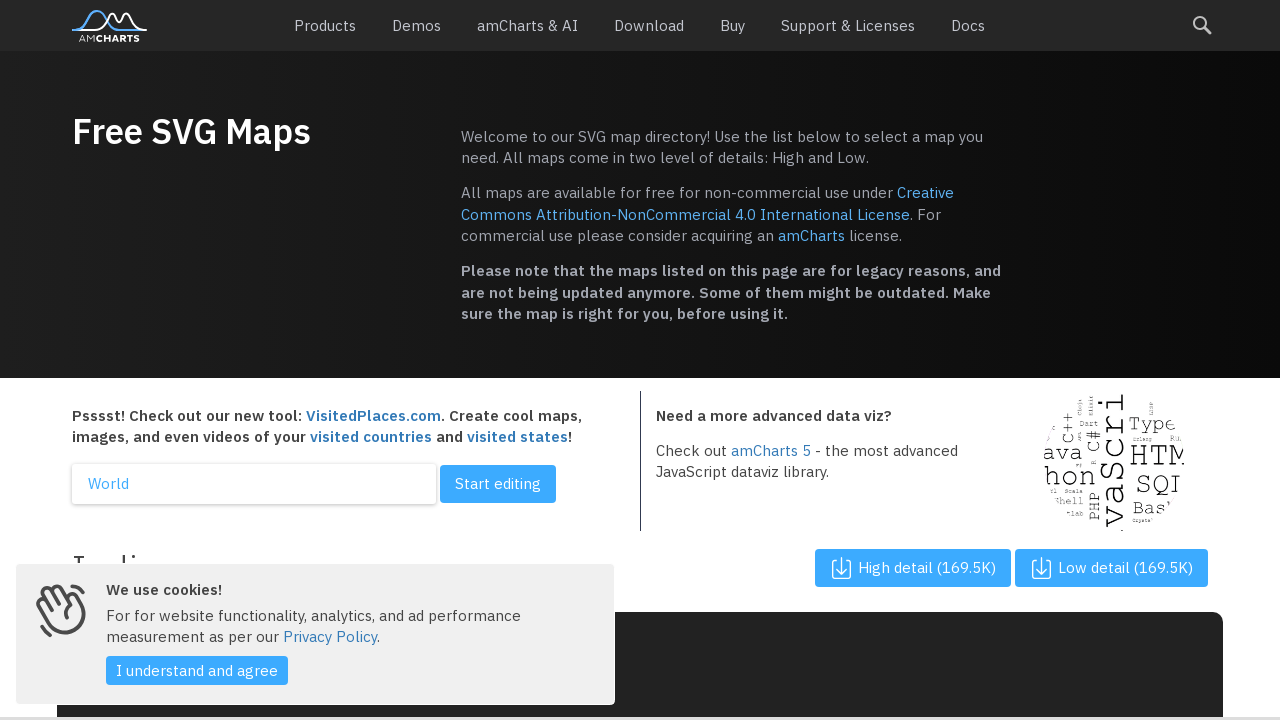